Tests a registration form by filling in name, surname, and email fields, then submitting the form and verifying the success message appears.

Starting URL: http://suninjuly.github.io/registration1.html

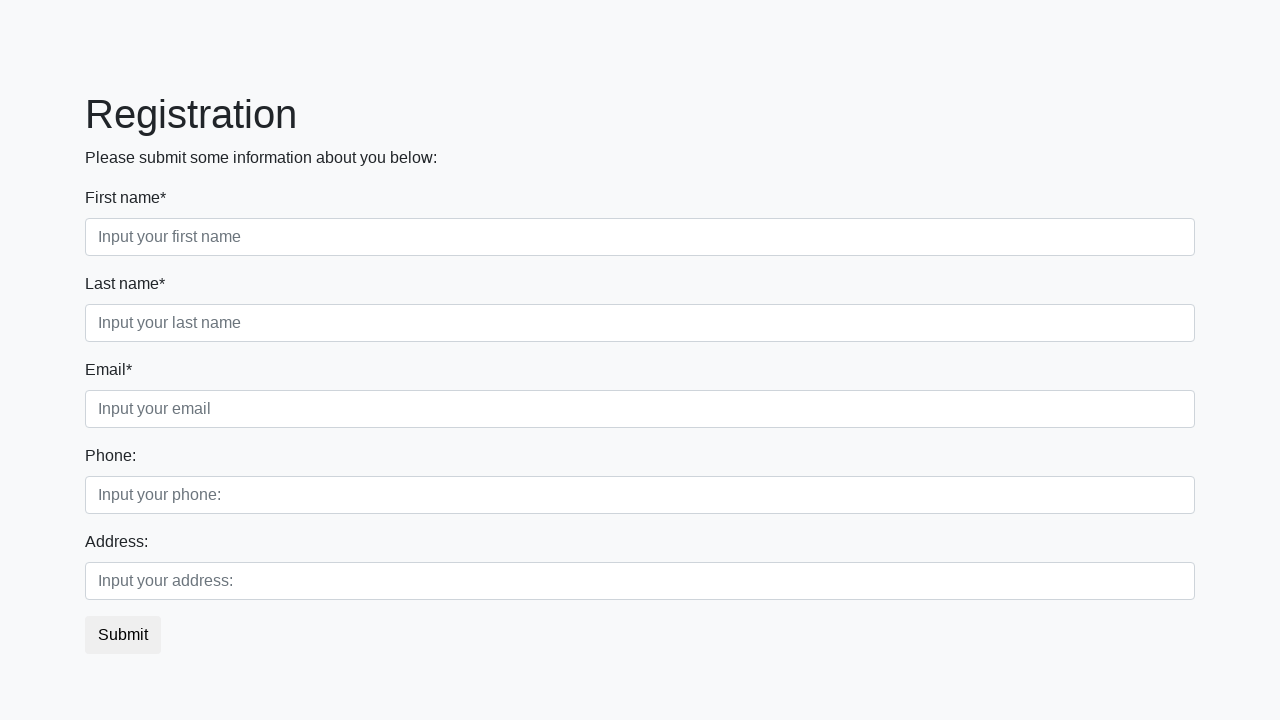

Filled in first name field with 'Michael' on .first_block > div.first_class > input
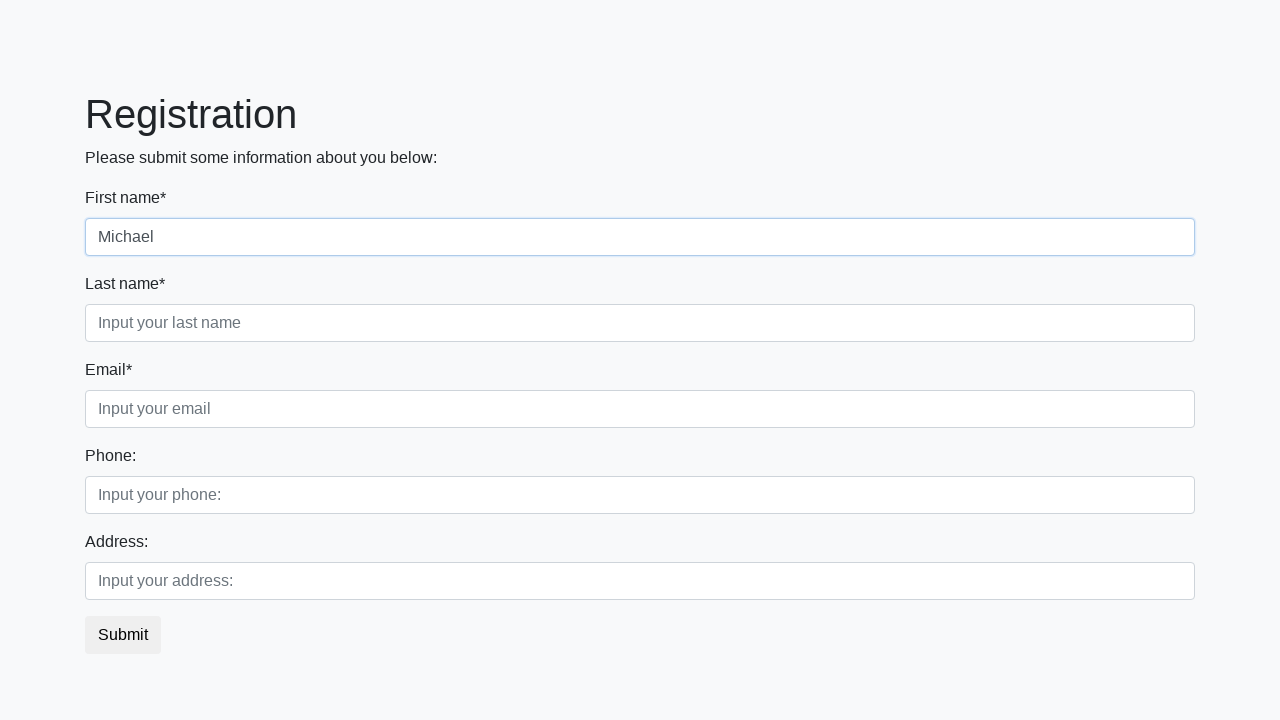

Filled in surname field with 'Johnson' on .first_block > div.second_class > input
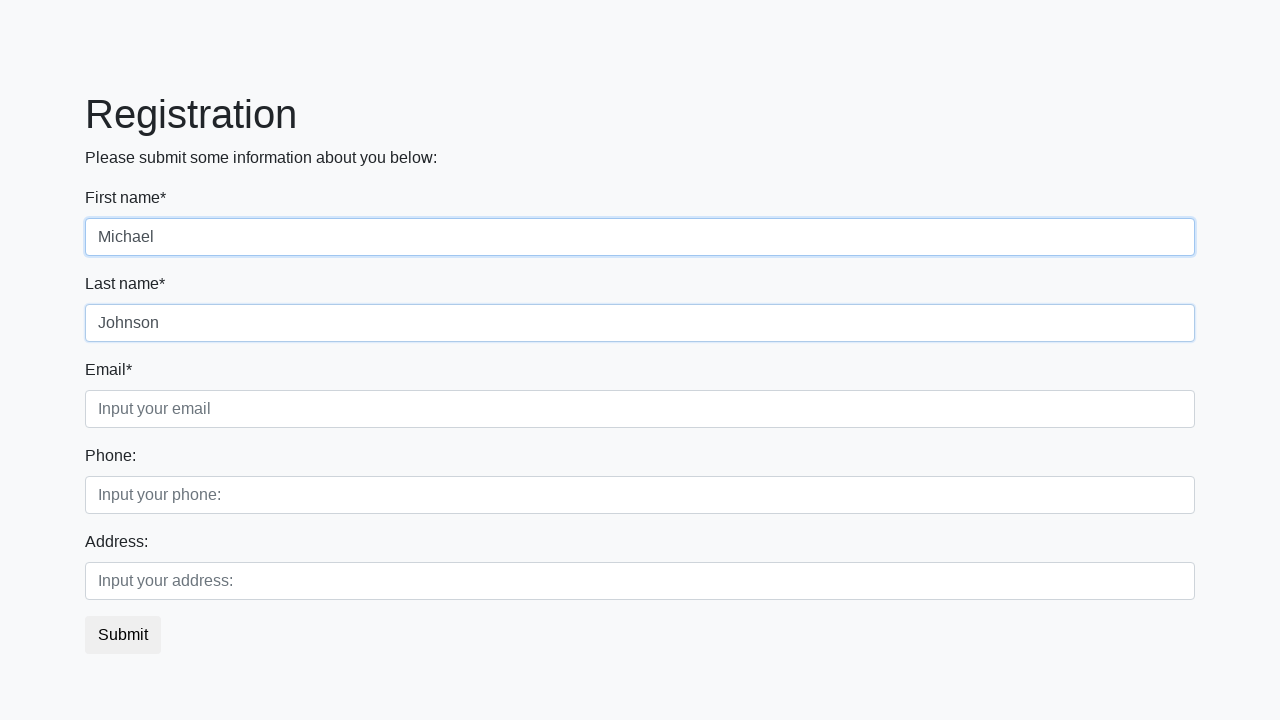

Filled in email field with 'michael.johnson@example.com' on .first_block > div.third_class > input
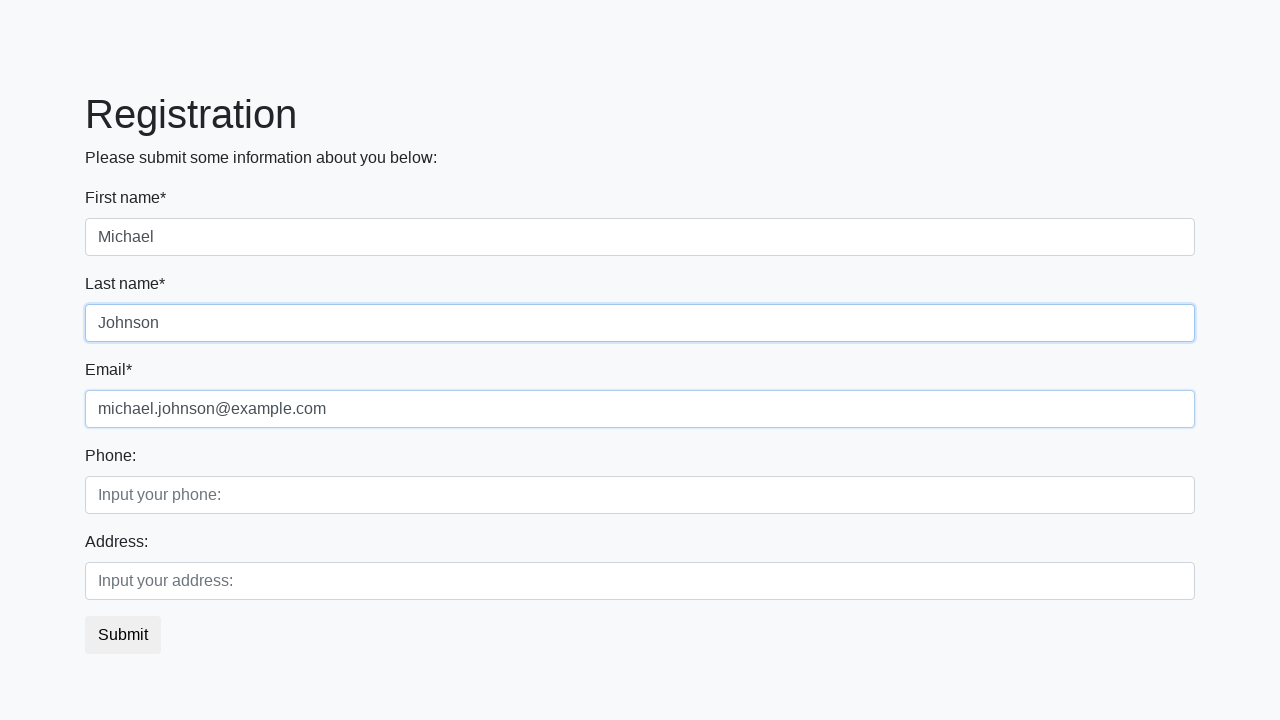

Clicked submit button to register at (123, 635) on button.btn
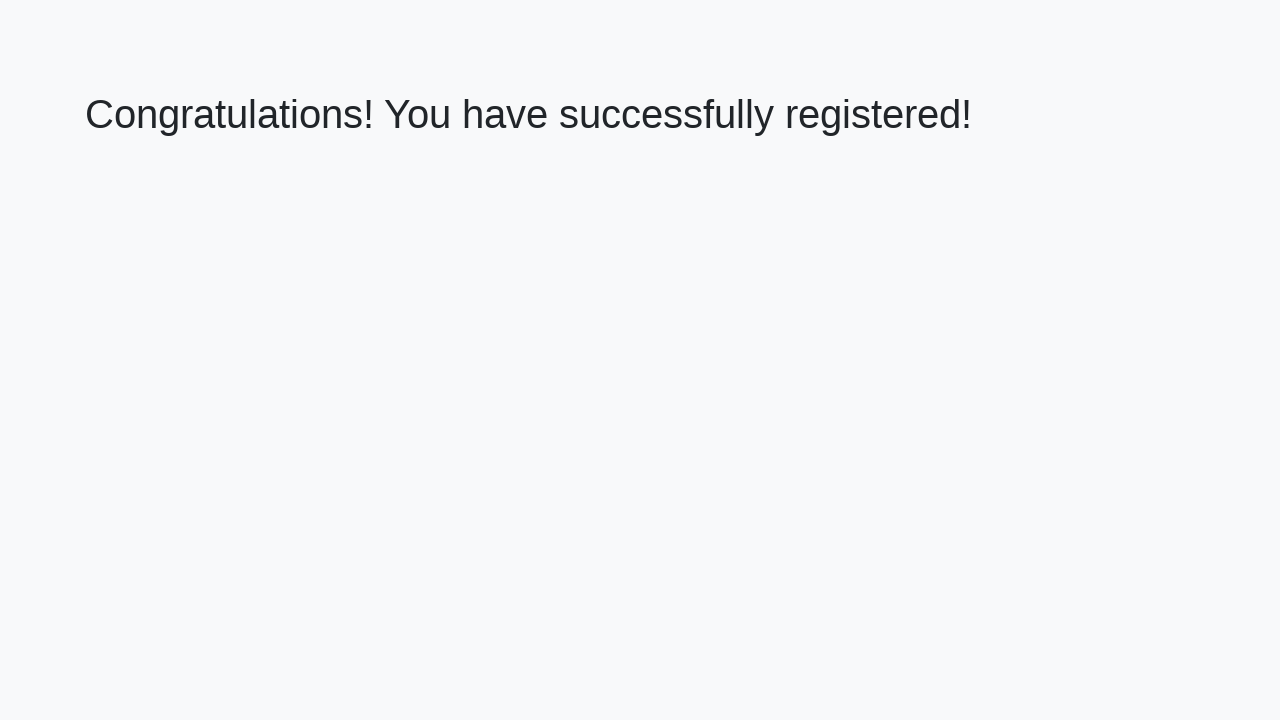

Success message appeared on page
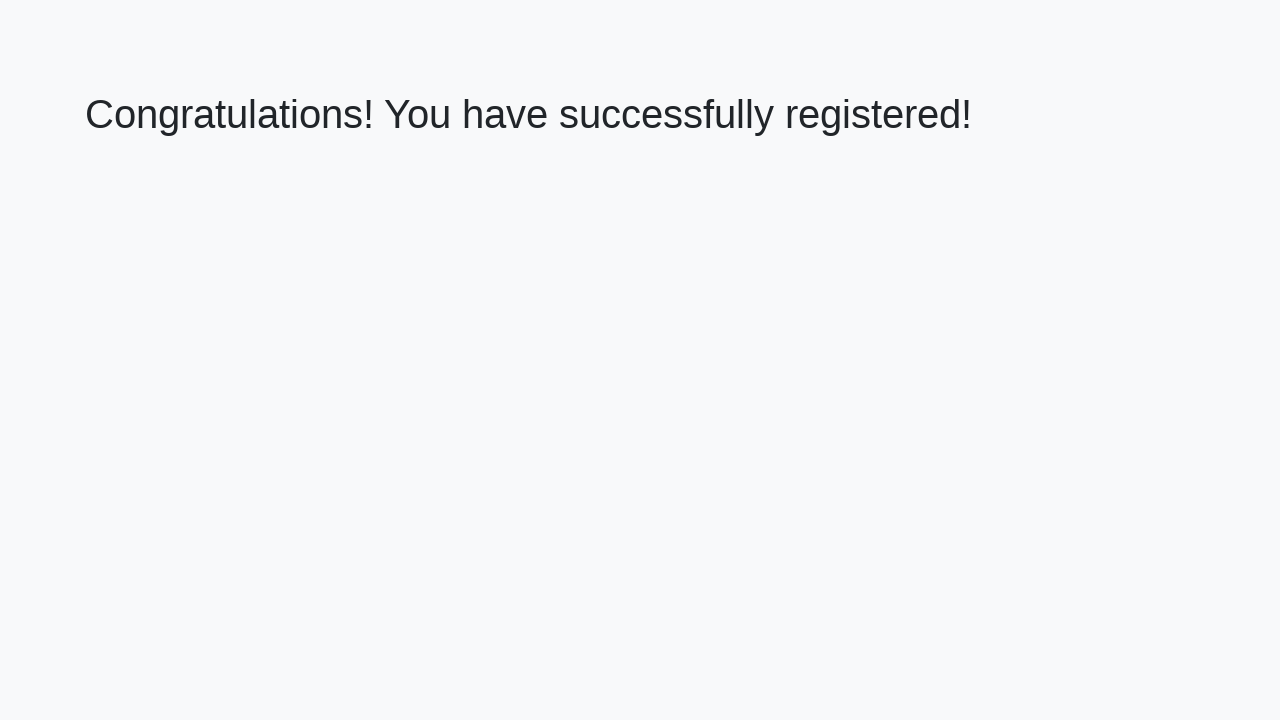

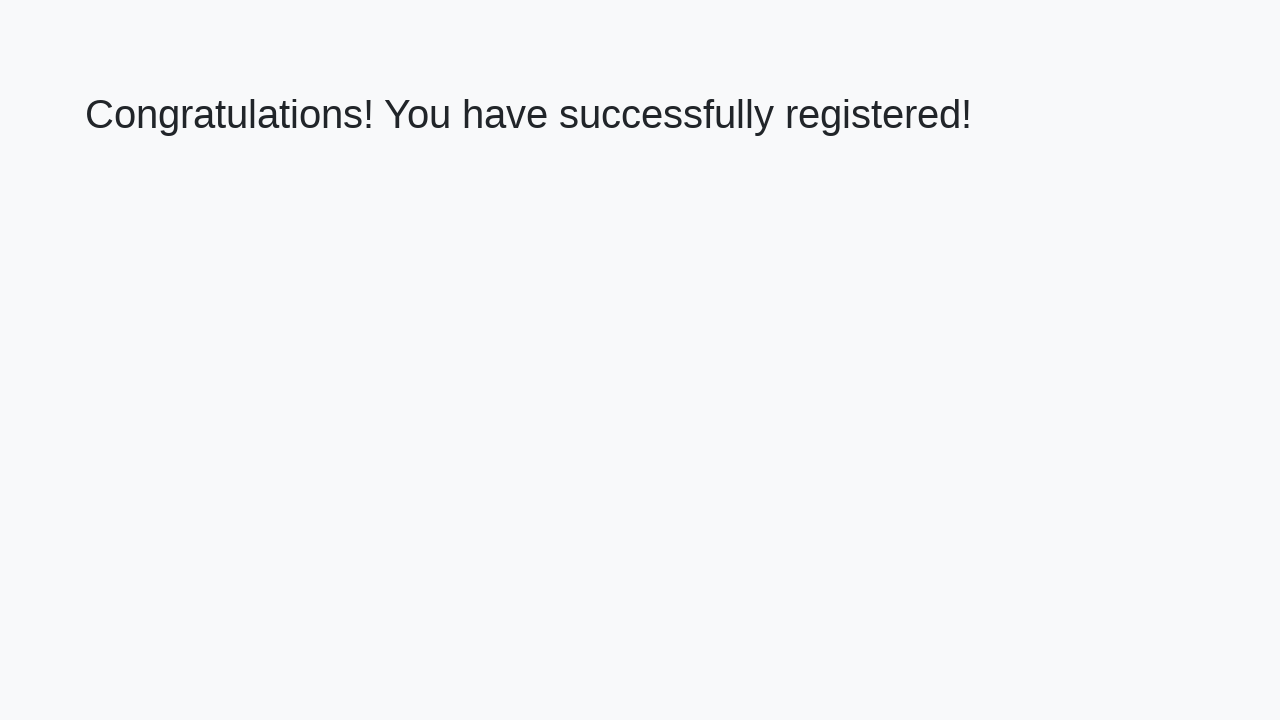